Tests browser forward navigation by going from About to Home, back to About, then forward to Home again

Starting URL: https://www.timeanddate.com/company/

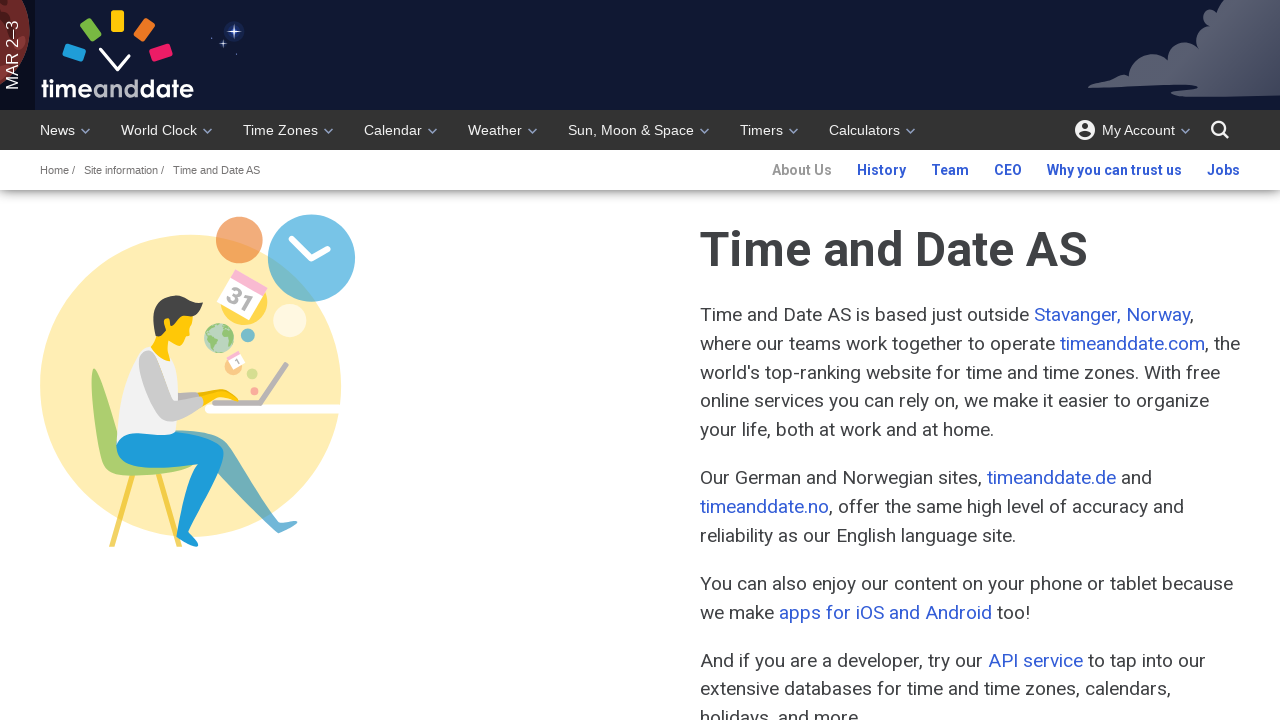

Navigated to Home page at https://www.timeanddate.com/
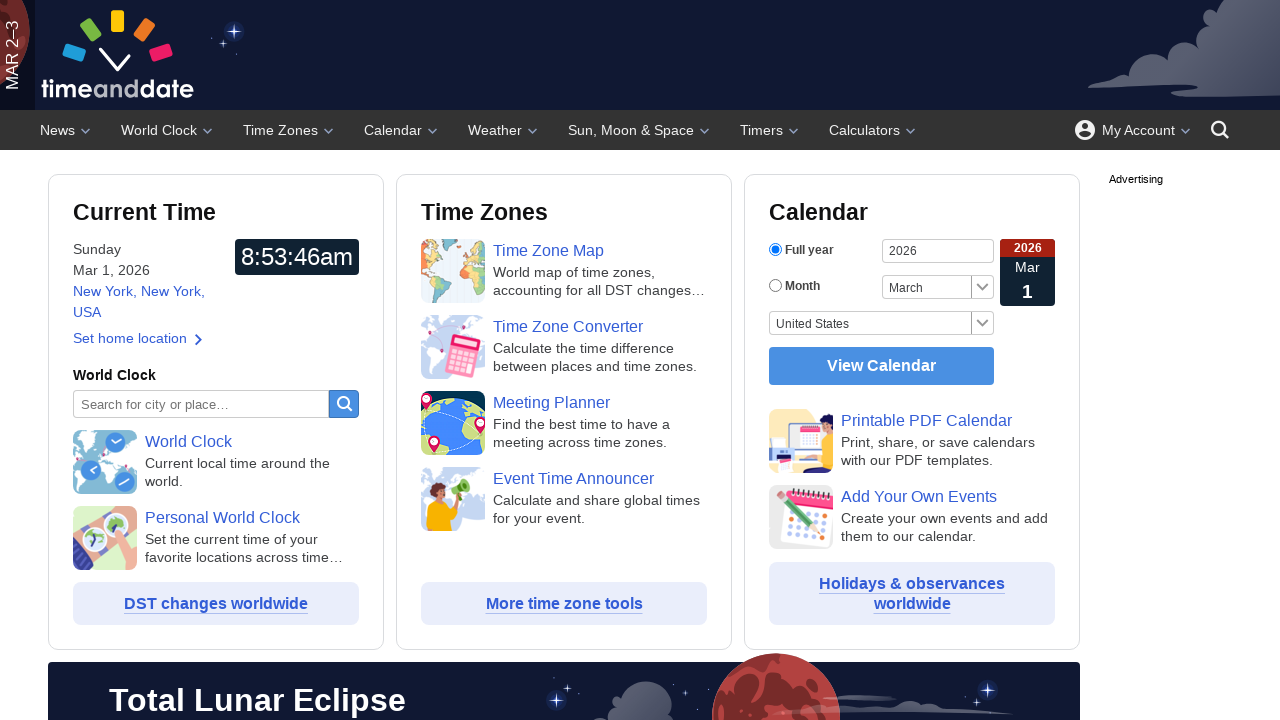

Home page DOM content loaded
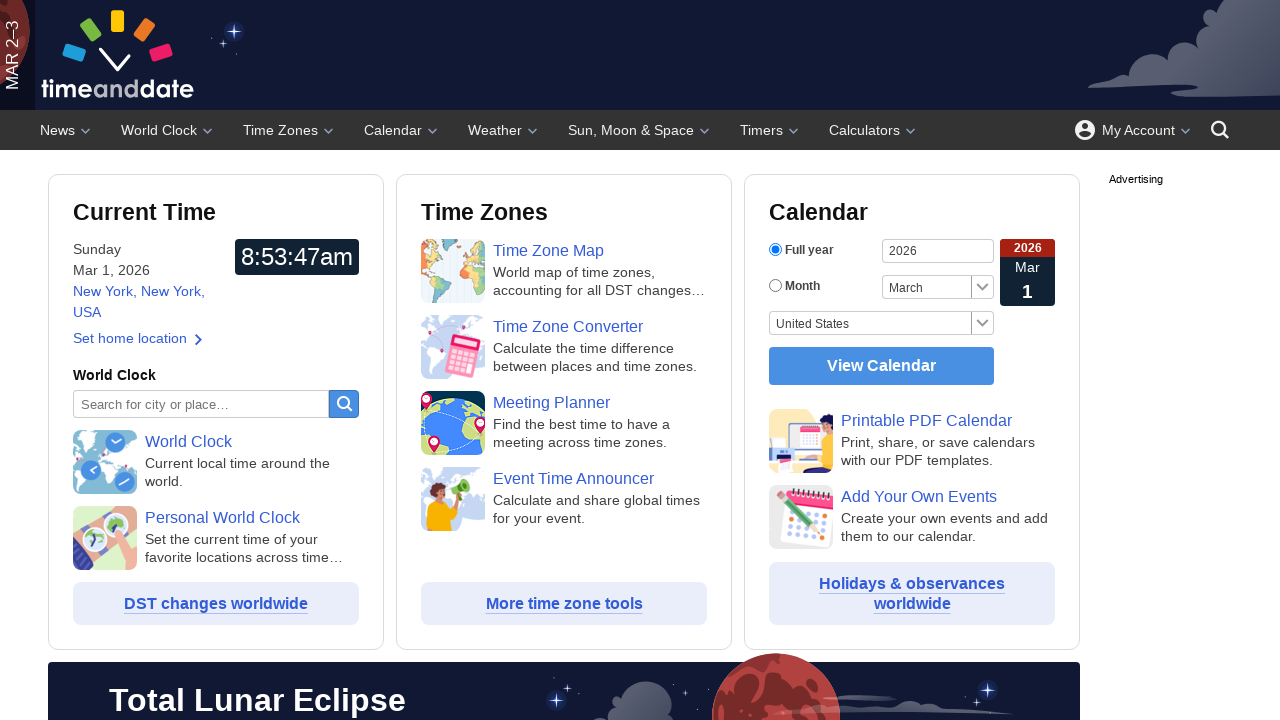

Navigated back to About page
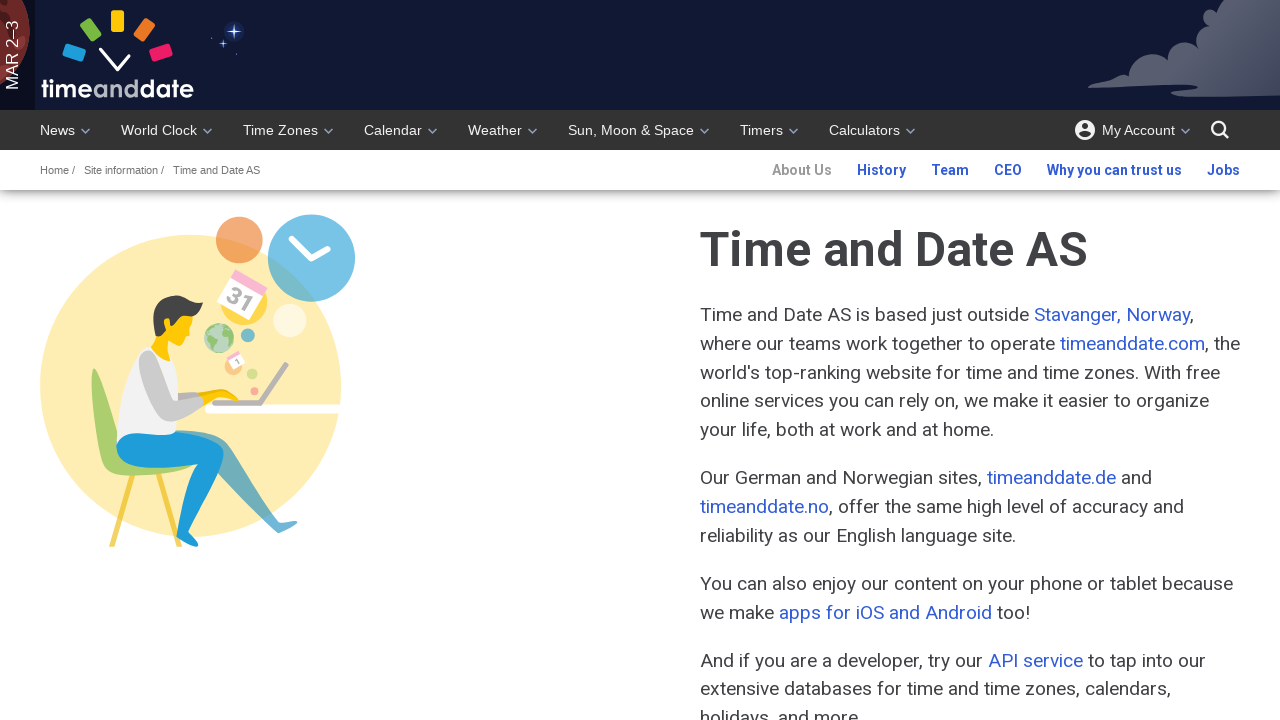

About page DOM content loaded
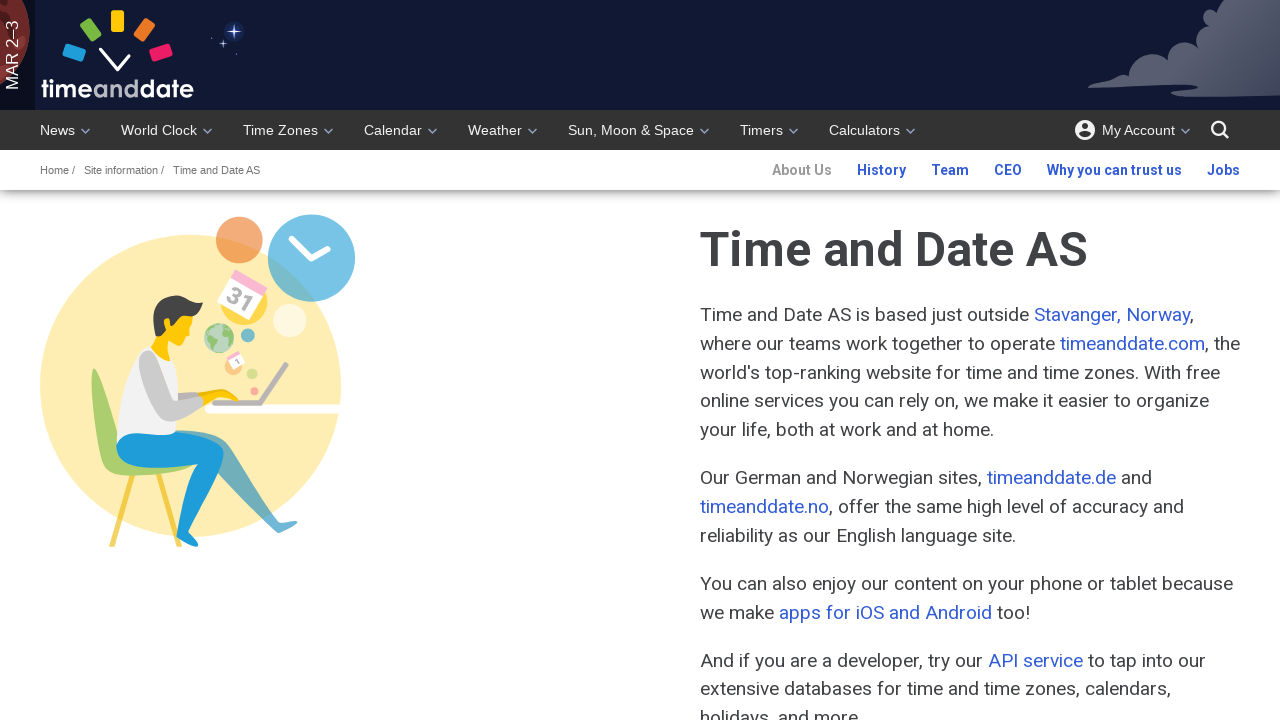

Navigated forward to Home page
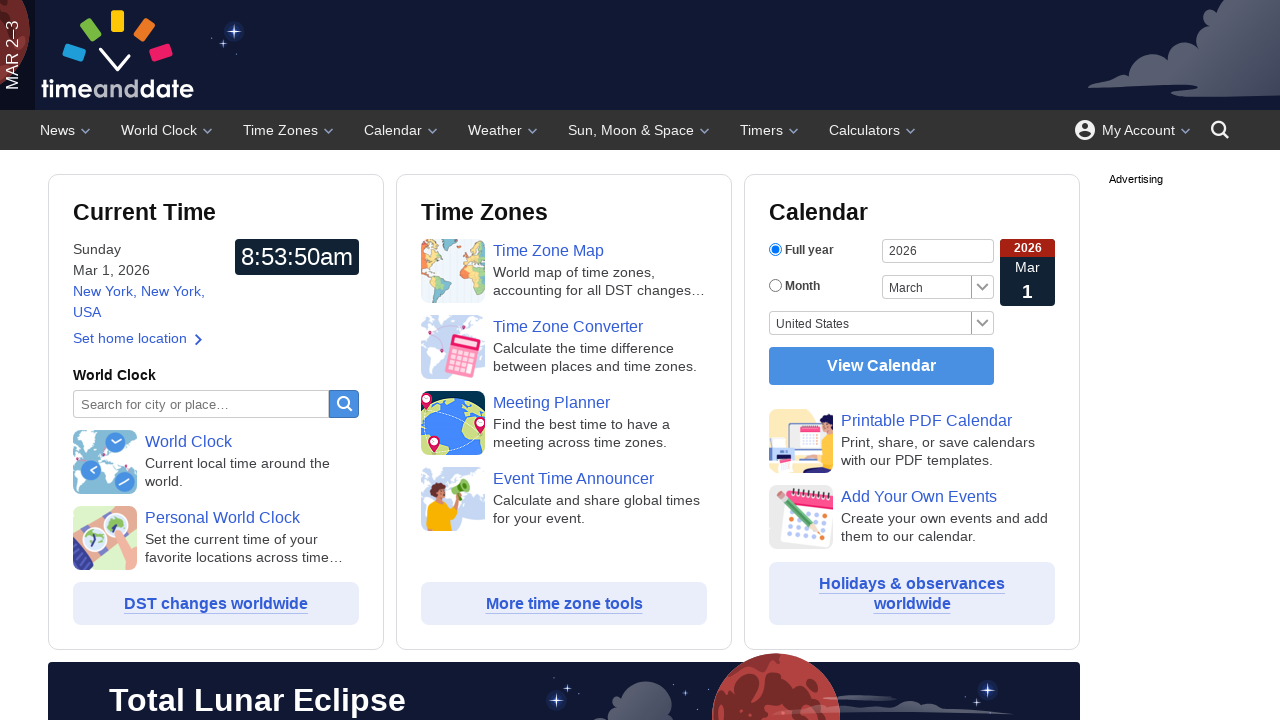

Home page DOM content loaded after forward navigation
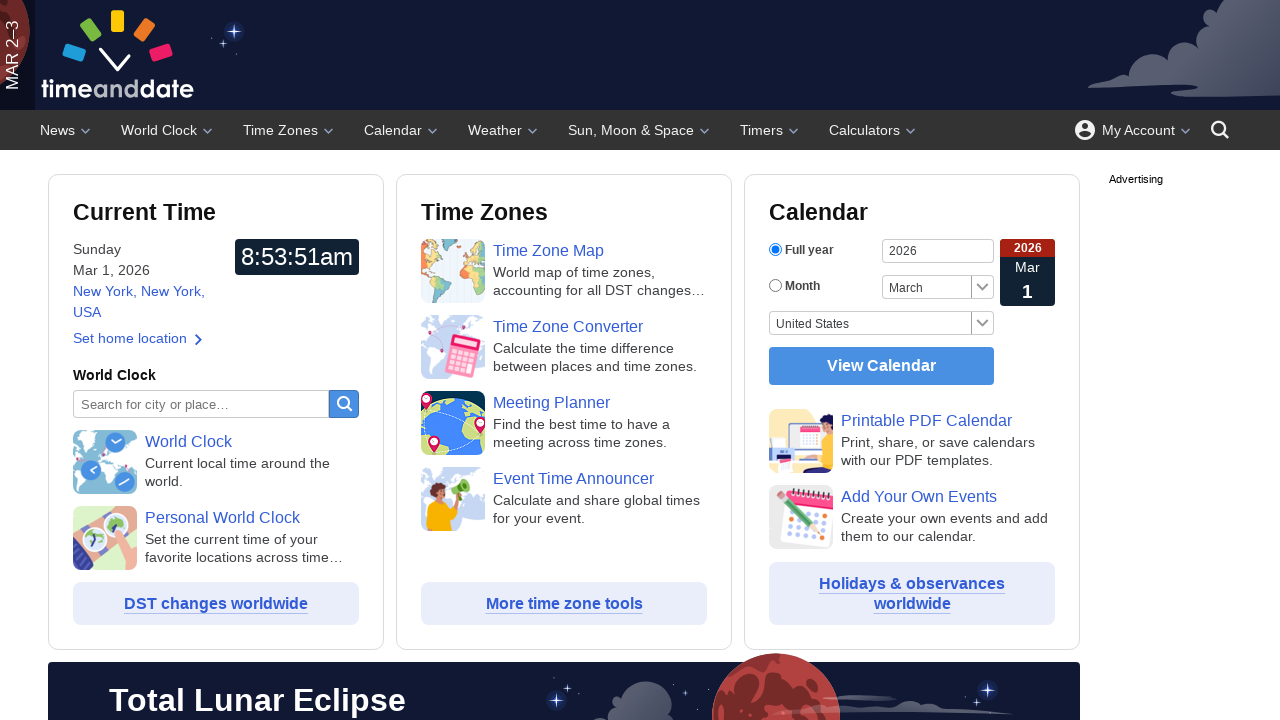

Verified page title is 'timeanddate.com'
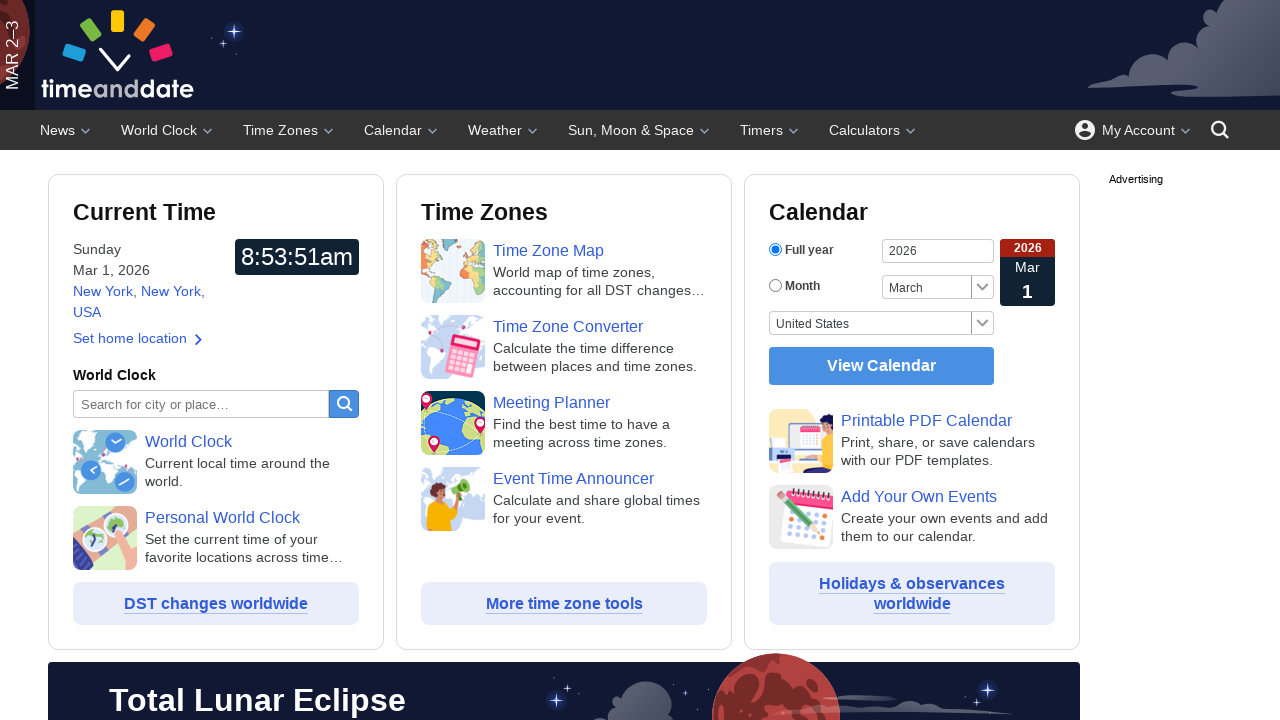

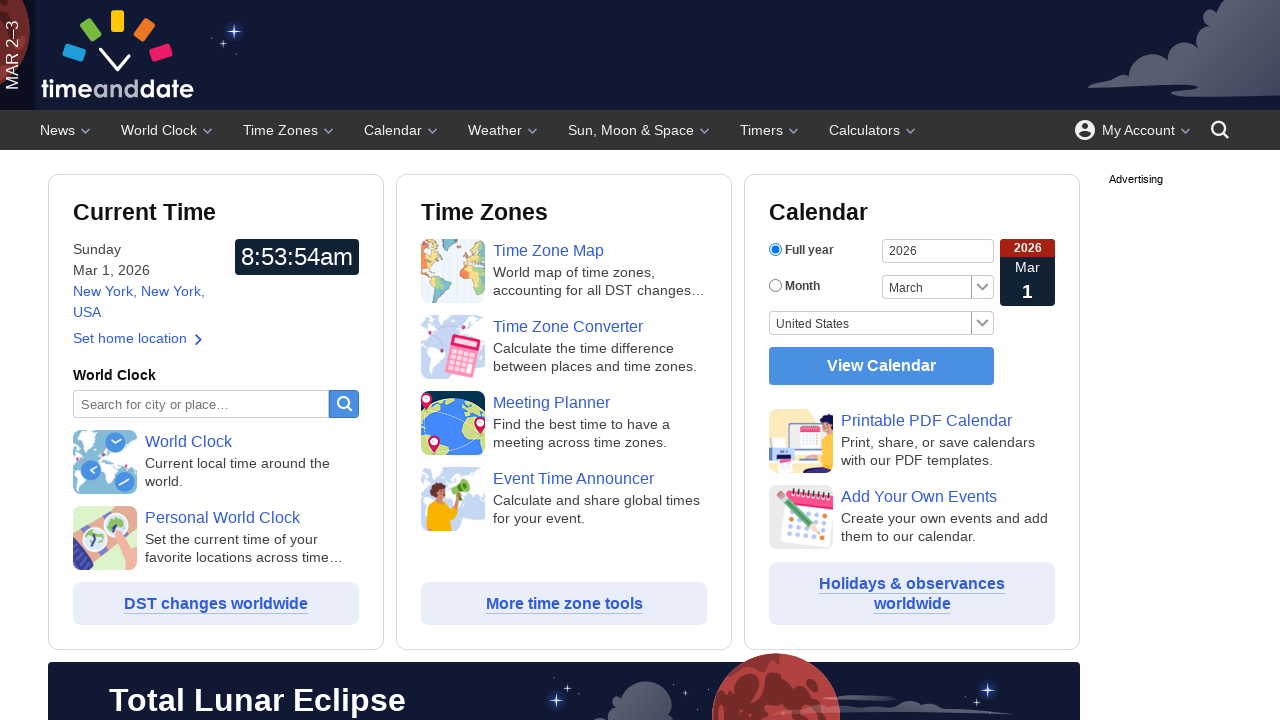